Verifies that there are exactly 5 elements with class "test" on the page and checks that the second button has the expected value attribute

Starting URL: https://kristinek.github.io/site/examples/locators

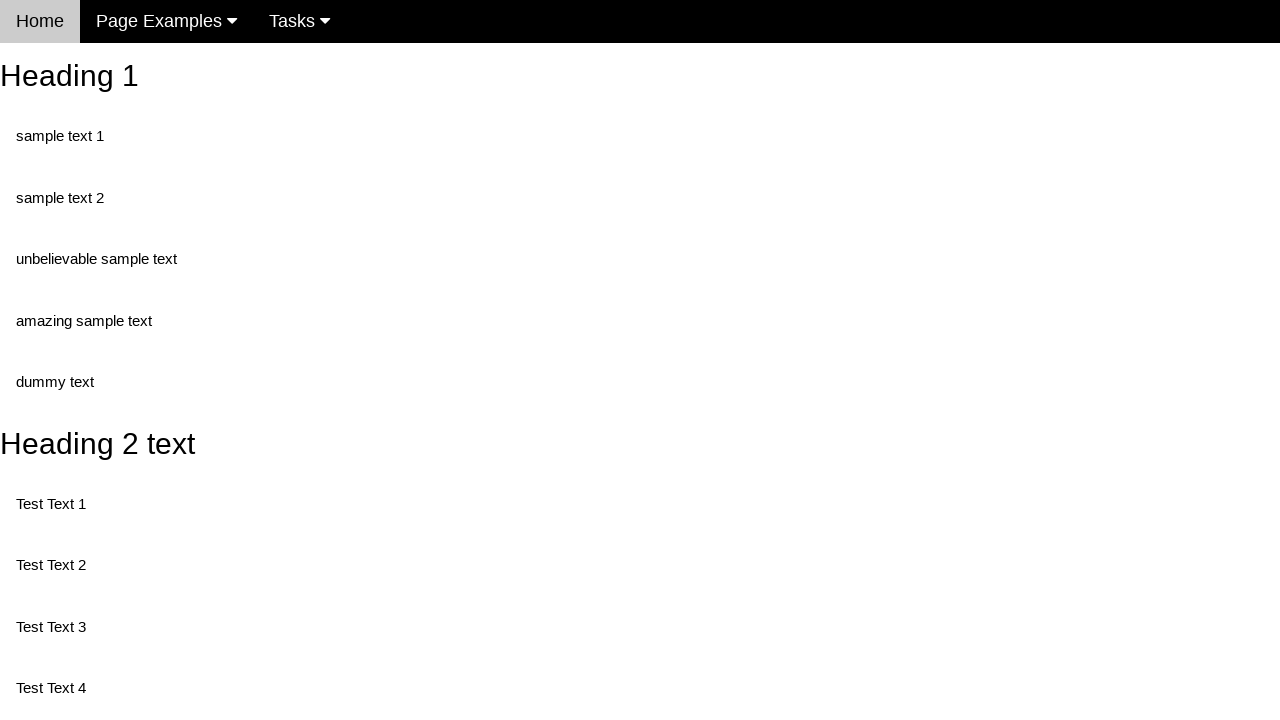

Navigated to locators examples page
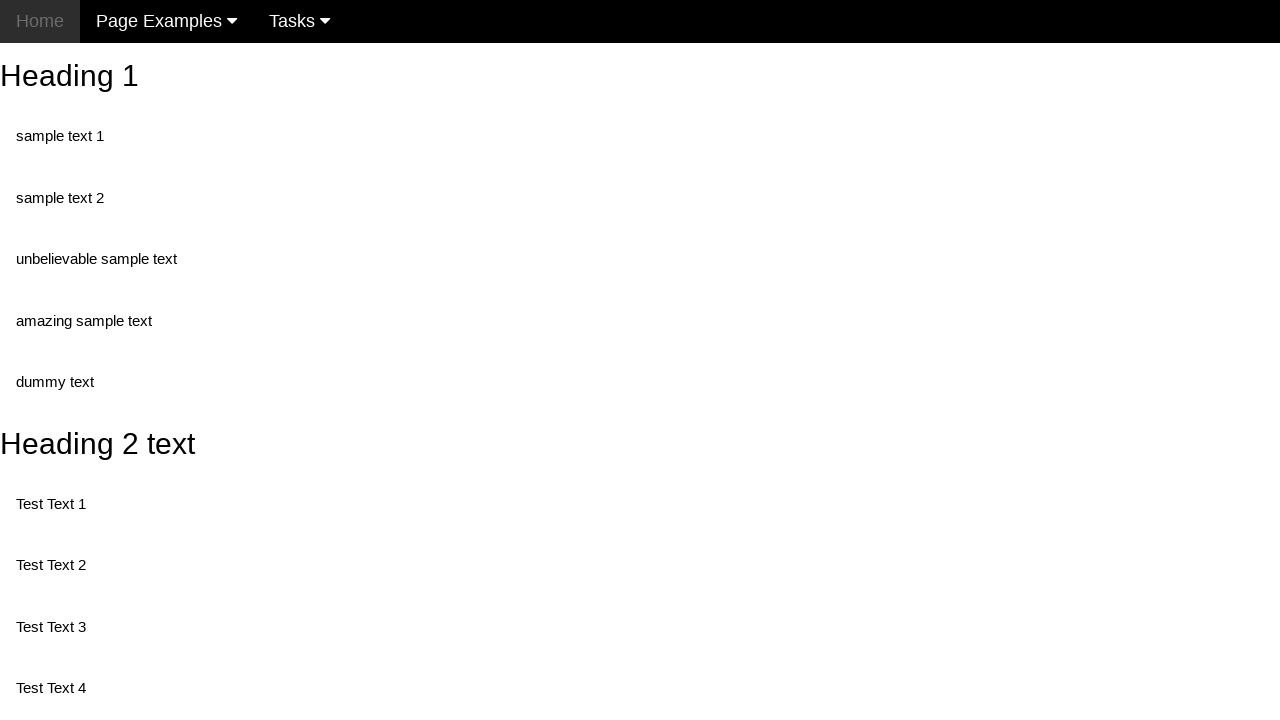

Located all elements with class 'test'
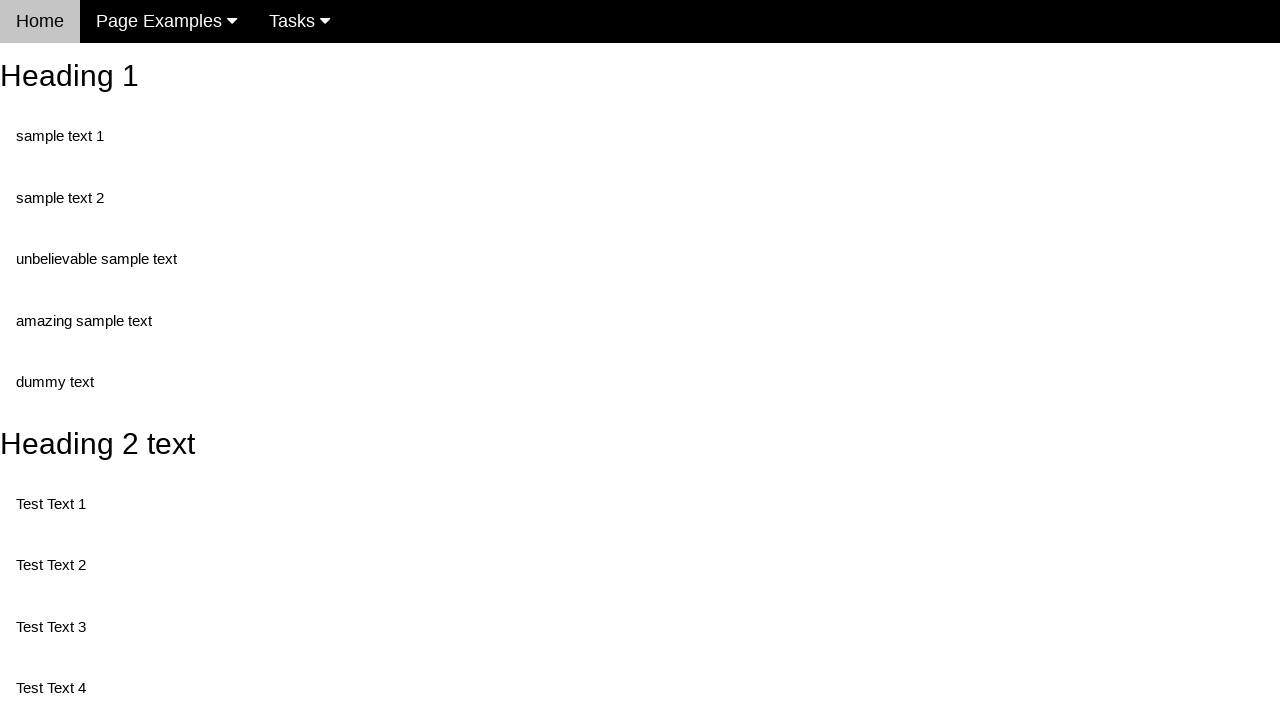

Verified that exactly 5 elements with class 'test' exist on the page
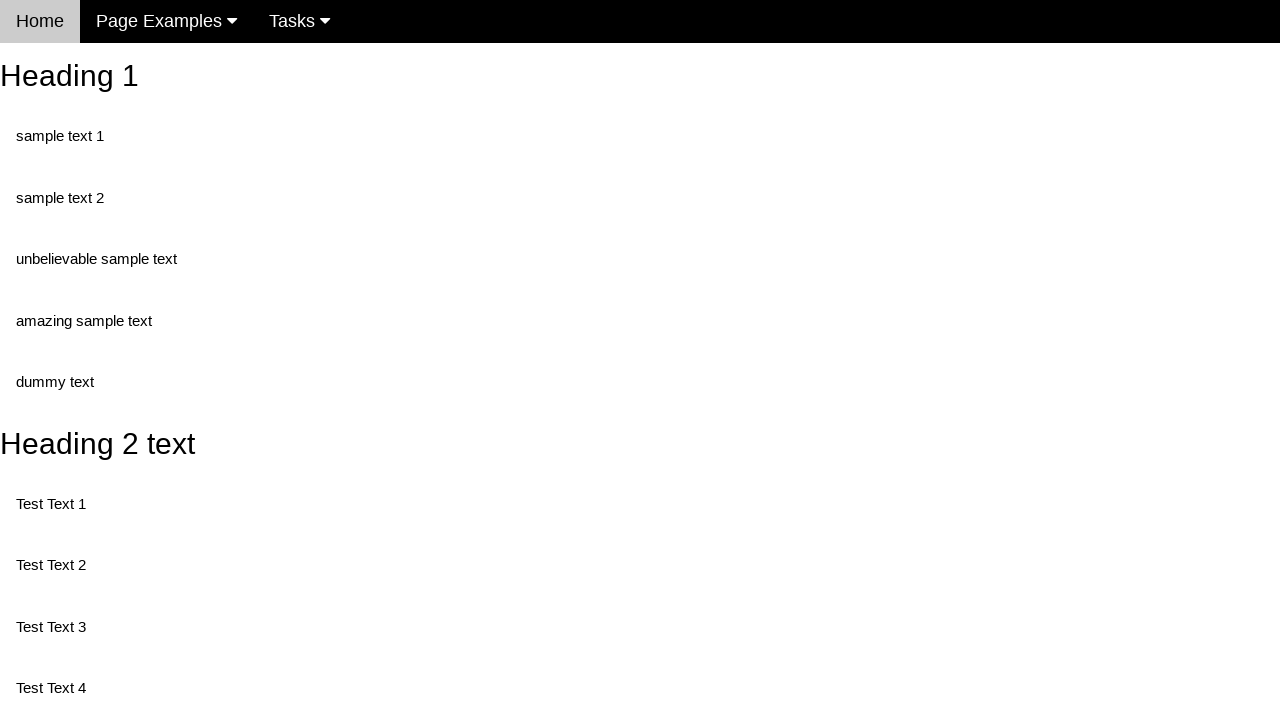

Retrieved value attribute from button with id 'buttonId'
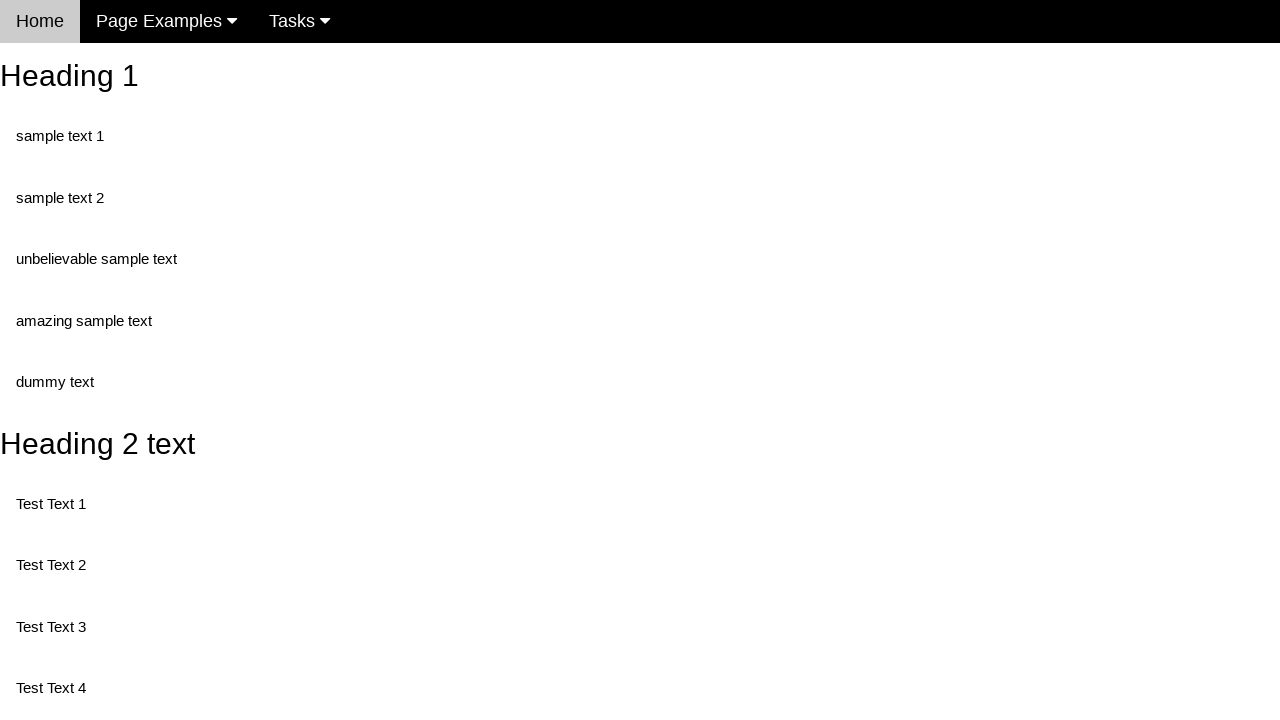

Verified that the second button has the expected value 'This is also a button'
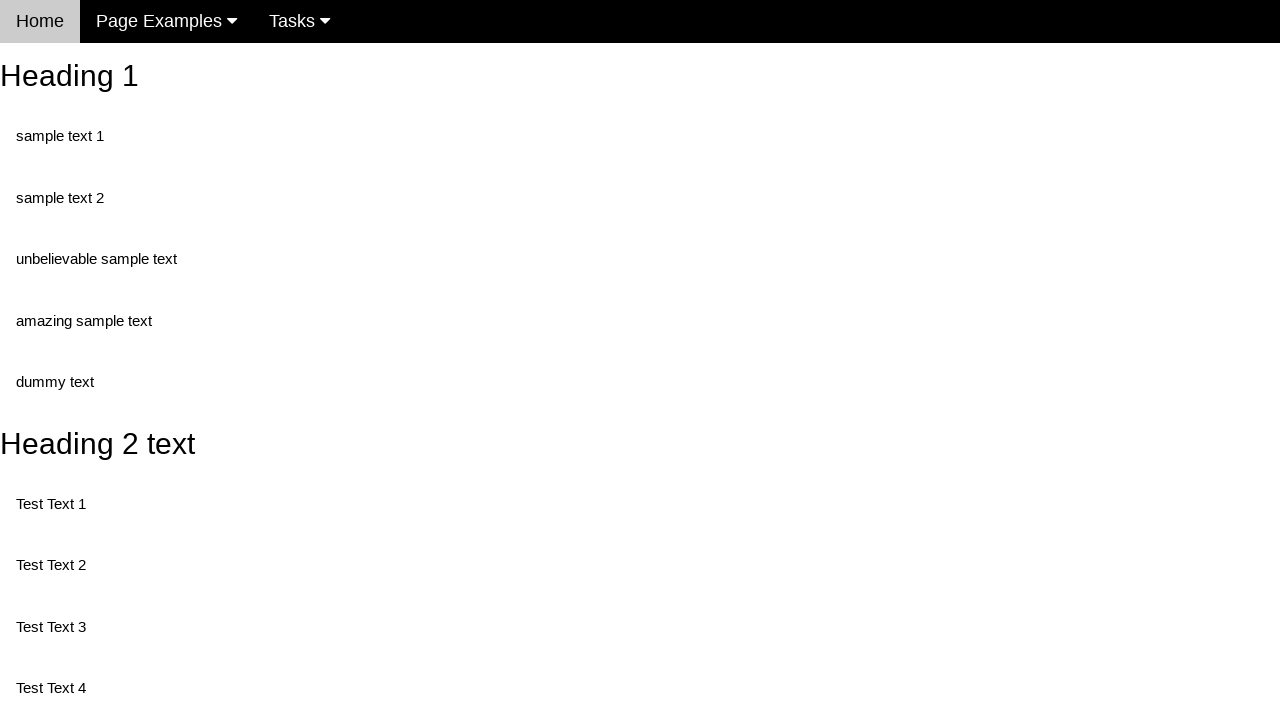

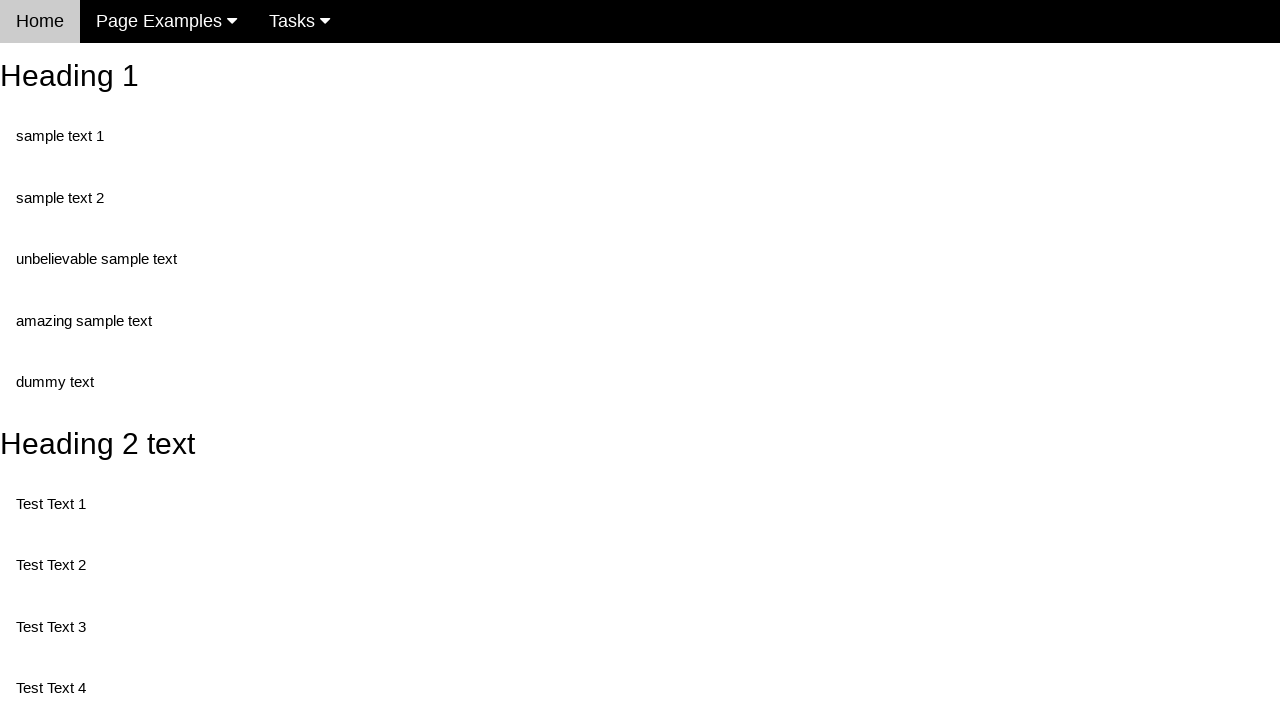